Tests user registration flow by navigating to registration page, filling out the registration form with personal details, and submitting the form

Starting URL: https://parabank.parasoft.com/parabank/index.htm

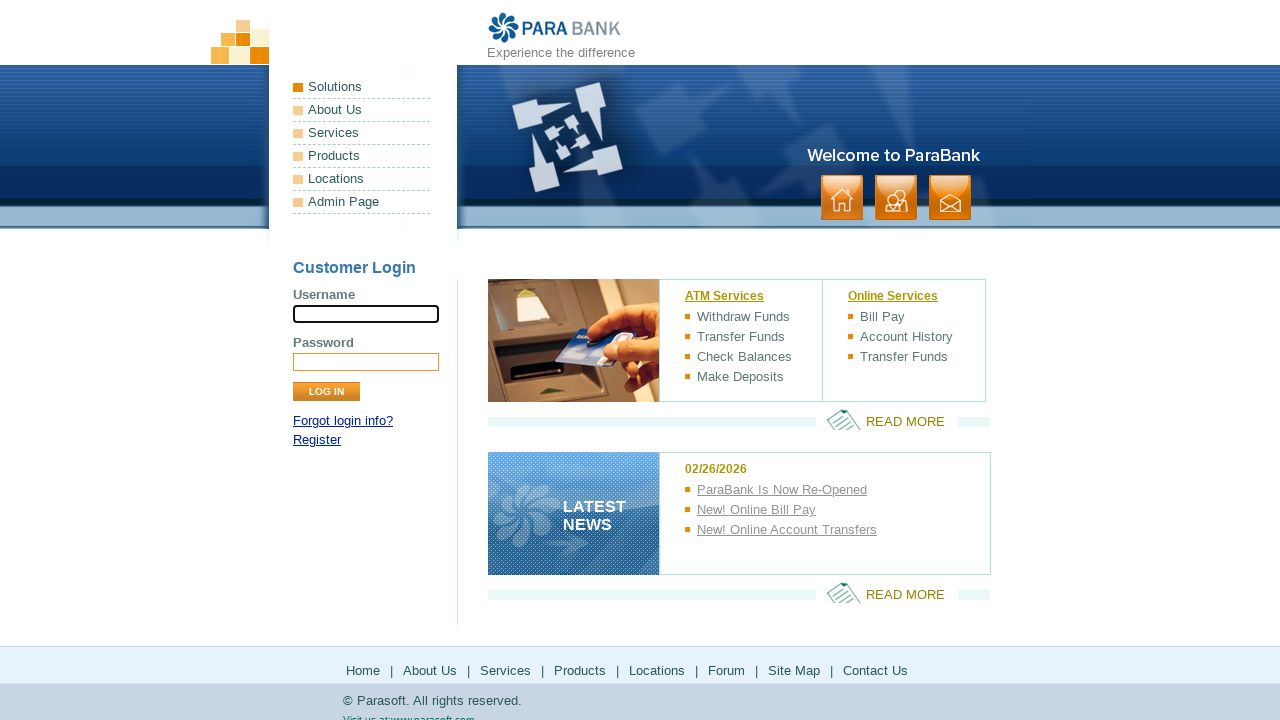

Clicked Register link to navigate to registration page at (317, 440) on xpath=//a[text()='Register']
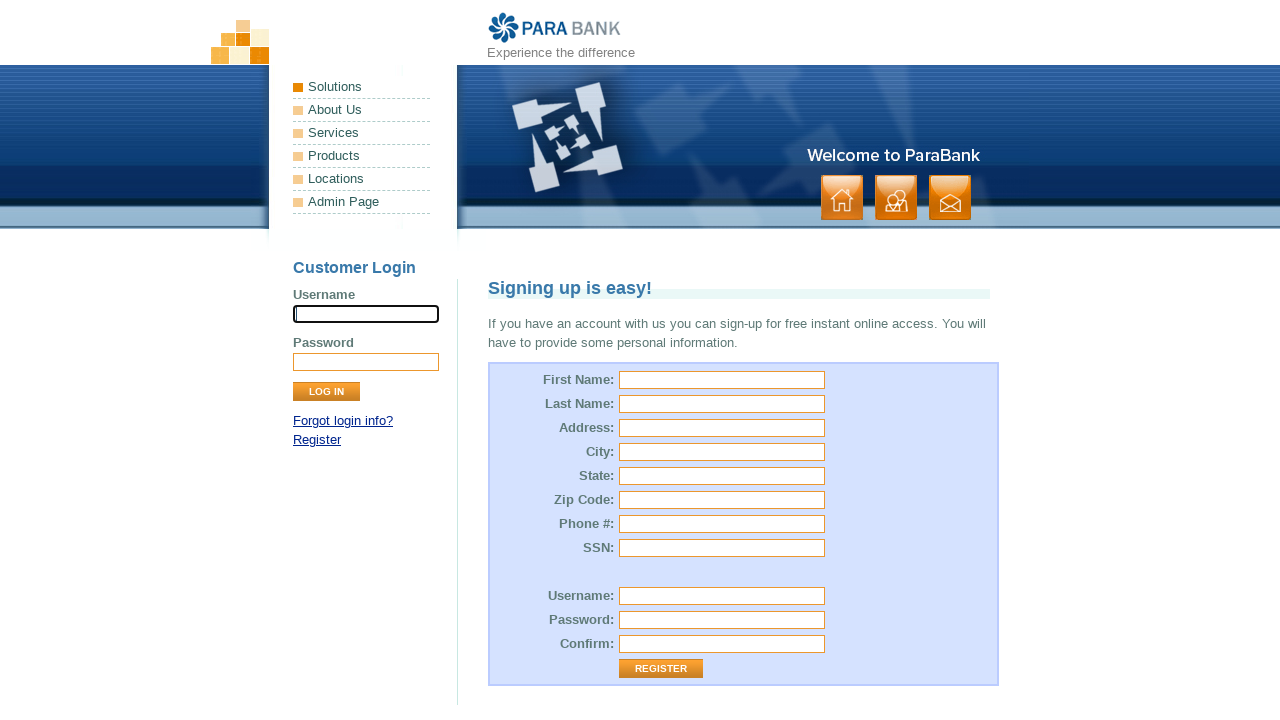

Registration page loaded successfully
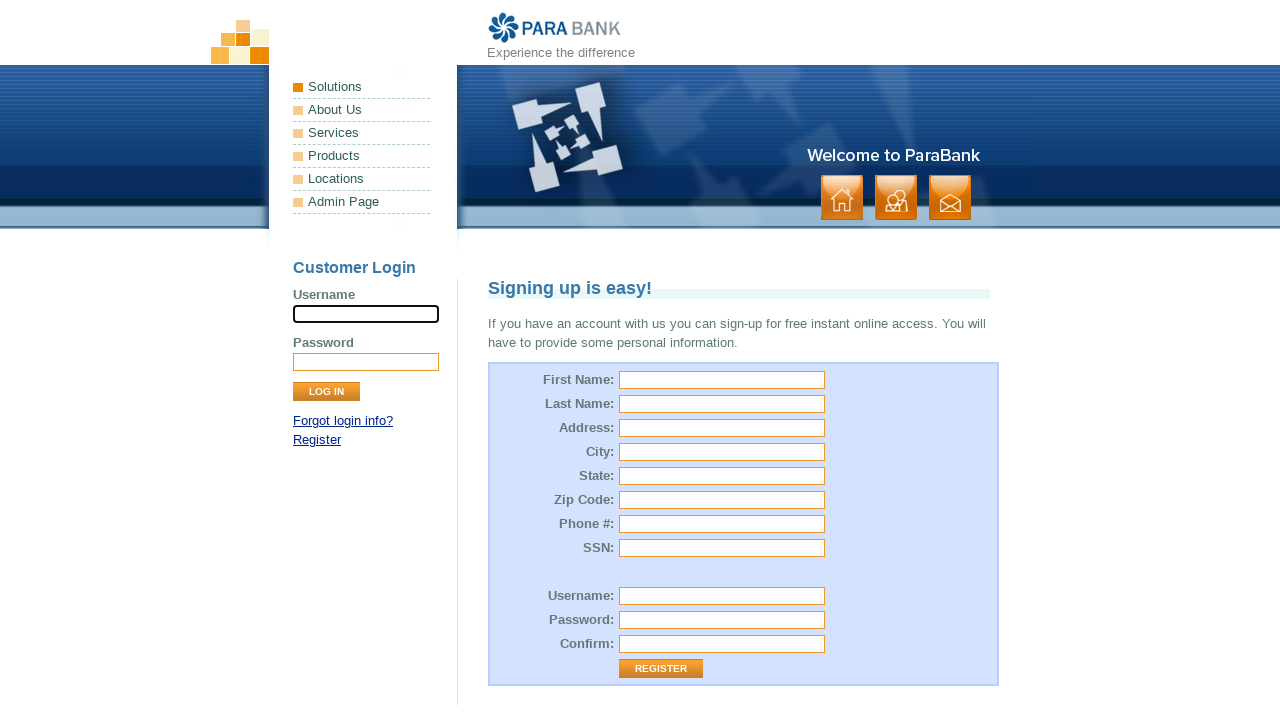

Filled first name field with 'John' on #customer\.firstName
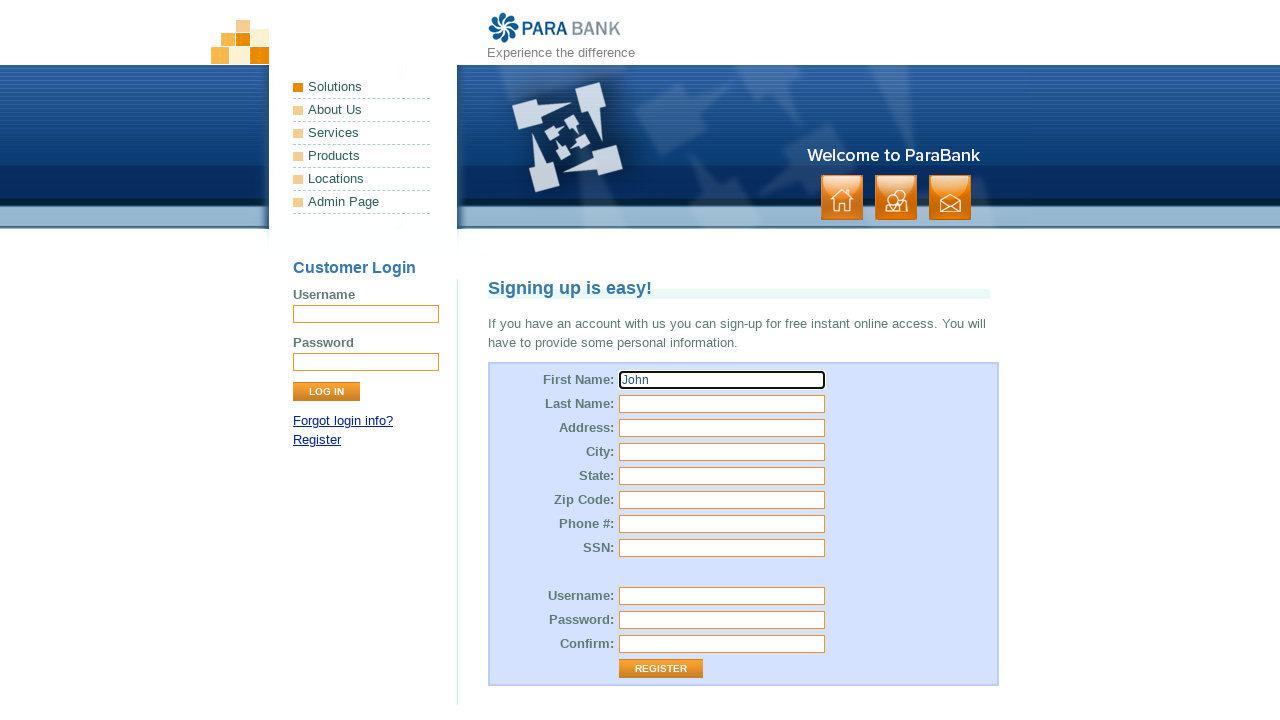

Filled last name field with 'Smith' on #customer\.lastName
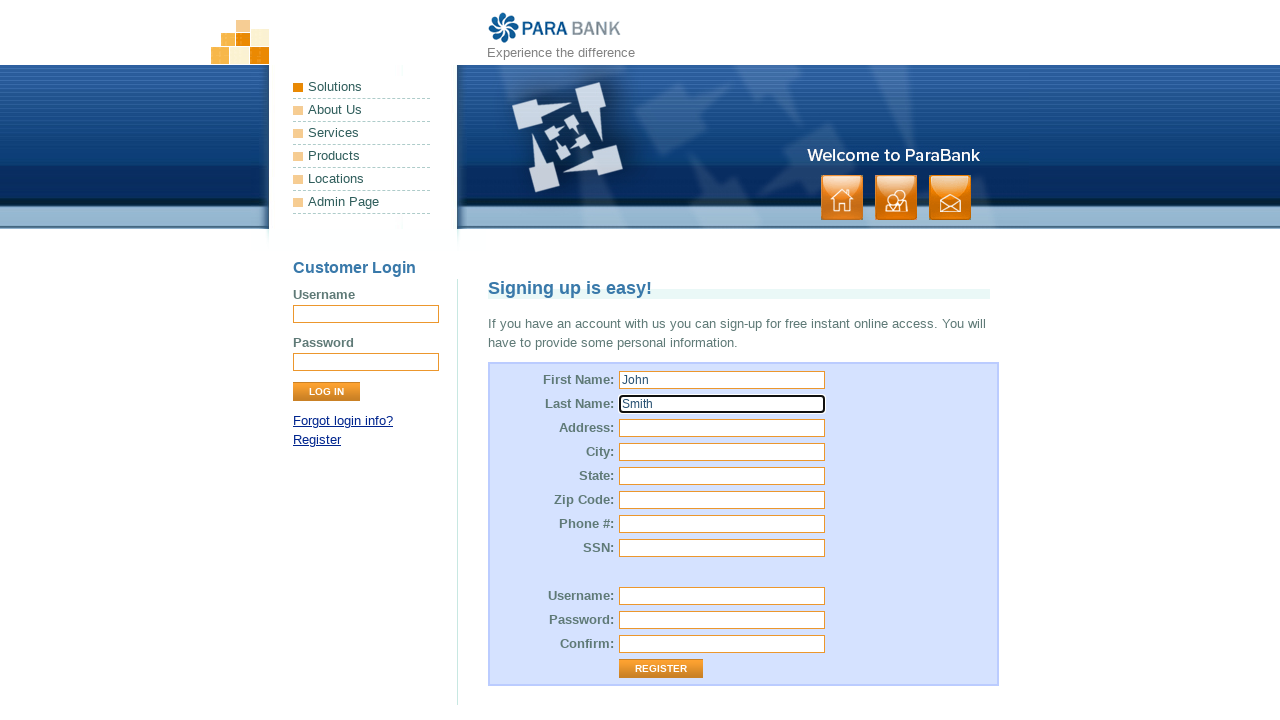

Filled street address field with '123 Main Street' on #customer\.address\.street
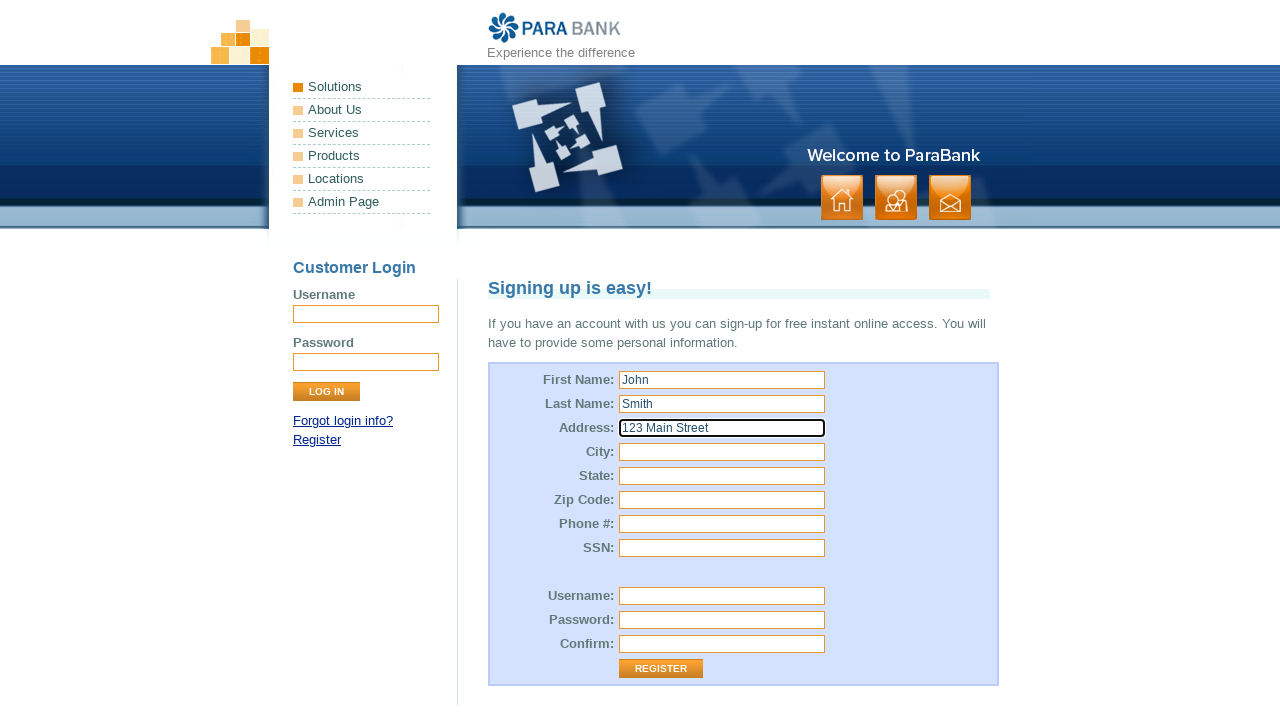

Filled city field with 'New York' on #customer\.address\.city
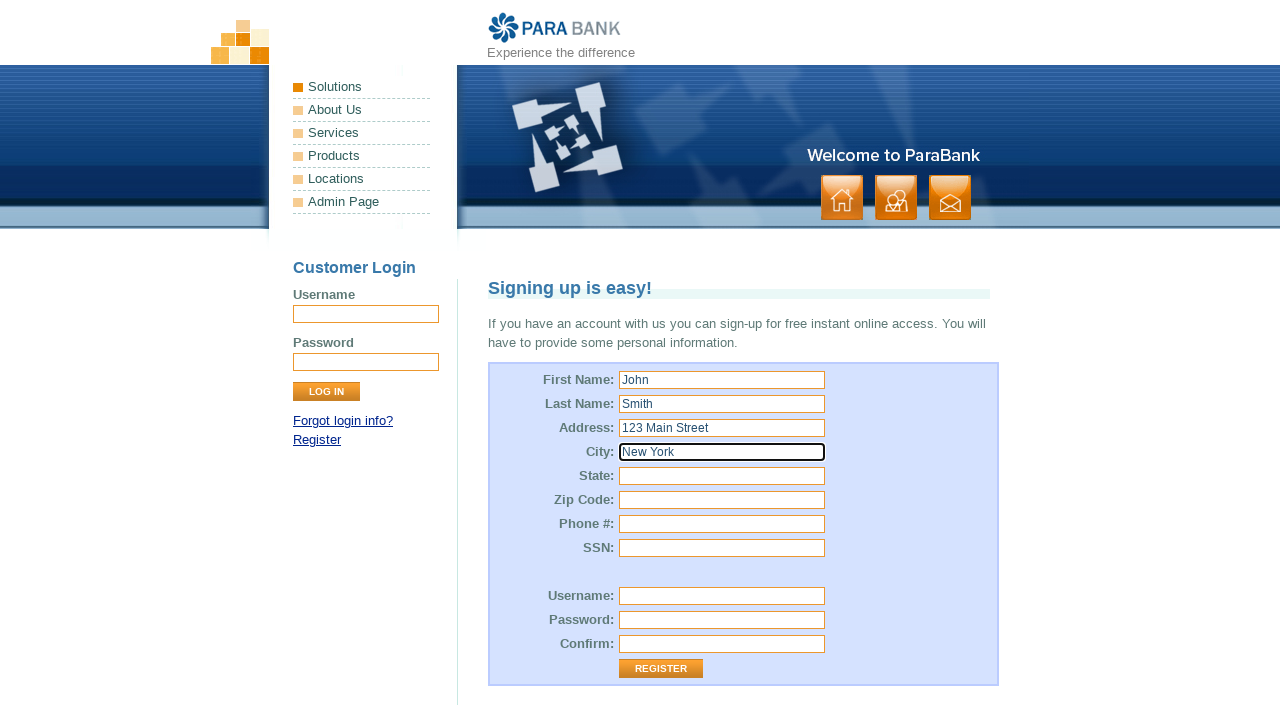

Filled state field with 'NY' on #customer\.address\.state
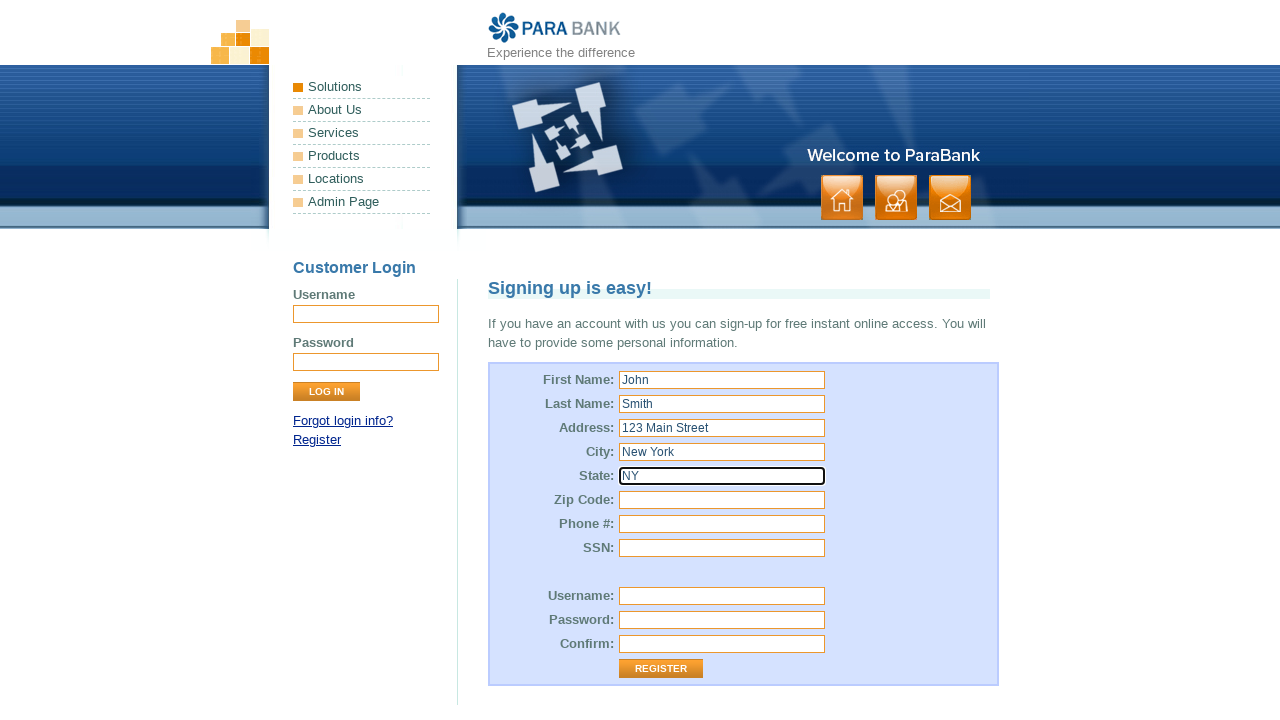

Filled zip code field with '10001' on #customer\.address\.zipCode
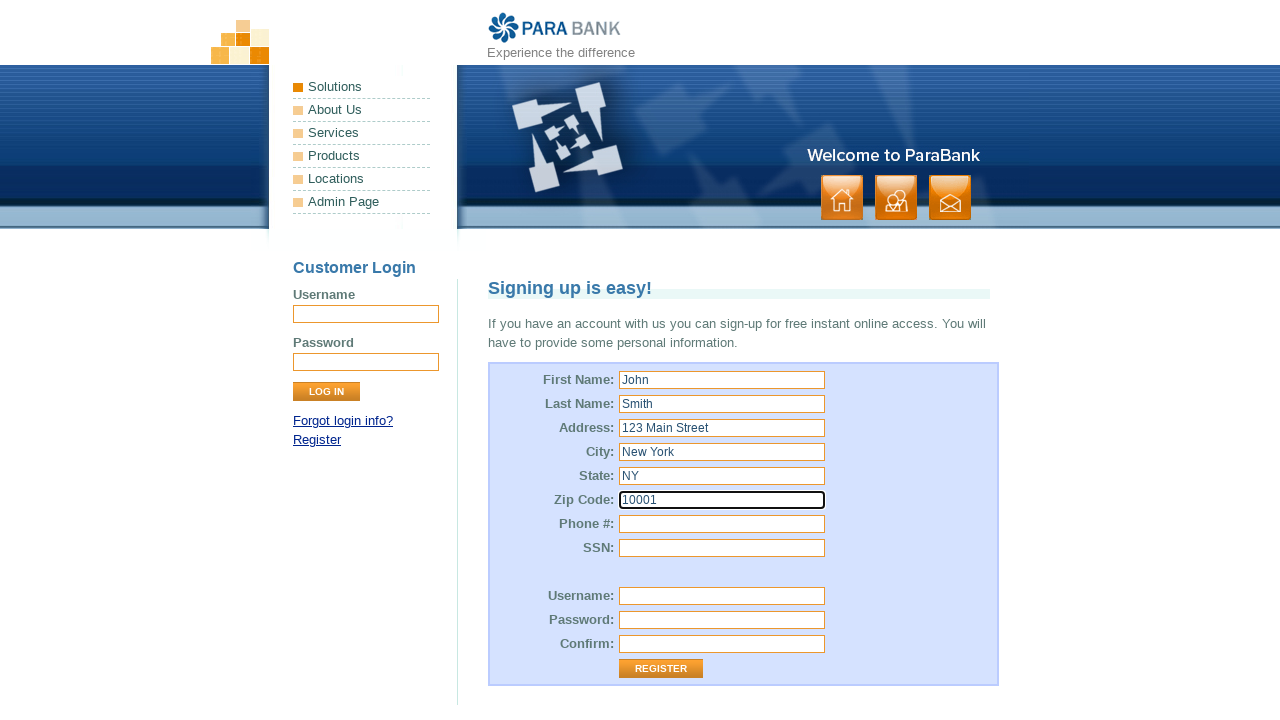

Filled SSN field with '123-45-6789' on #customer\.ssn
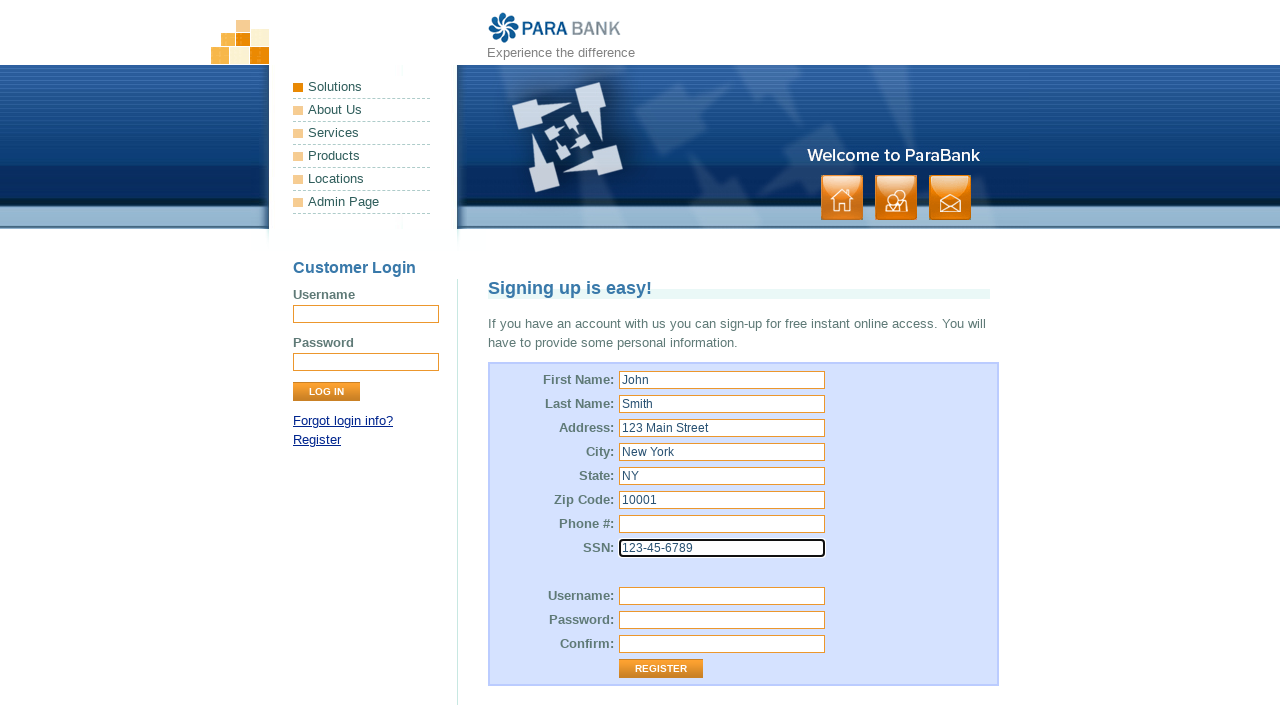

Filled username field with 'testuser2024' on #customer\.username
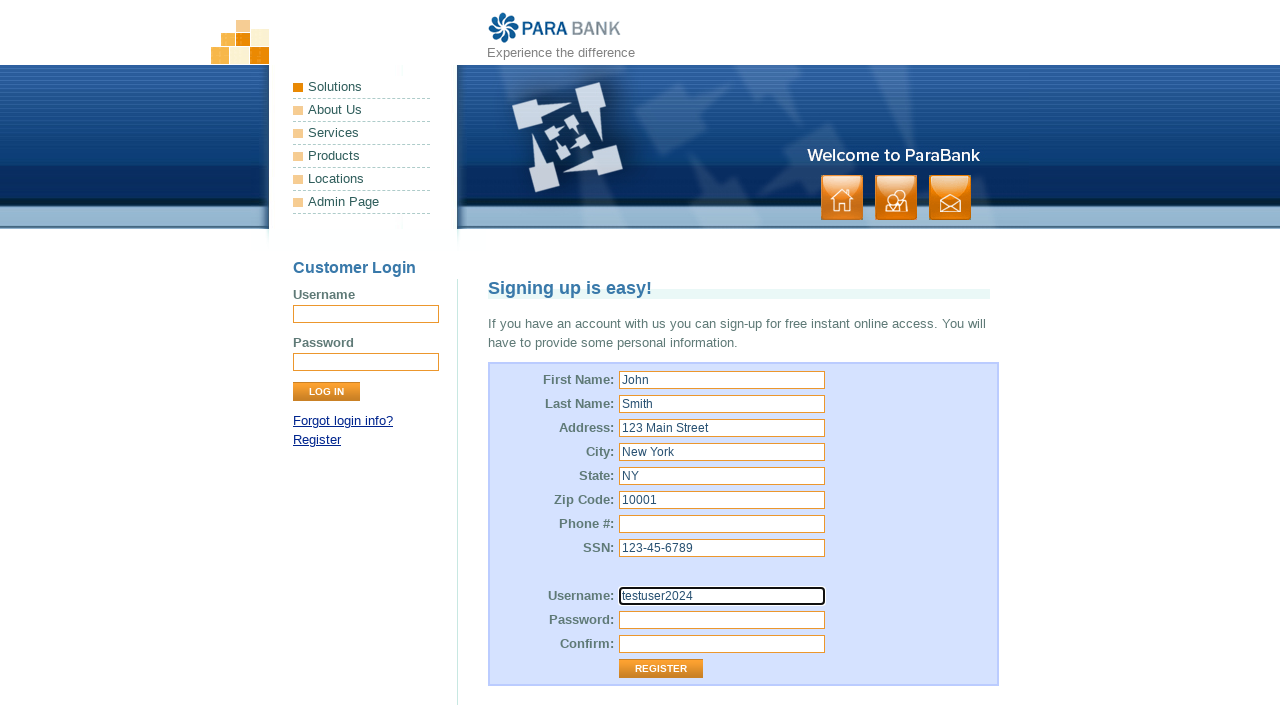

Filled password field with 'SecurePass123!' on #customer\.password
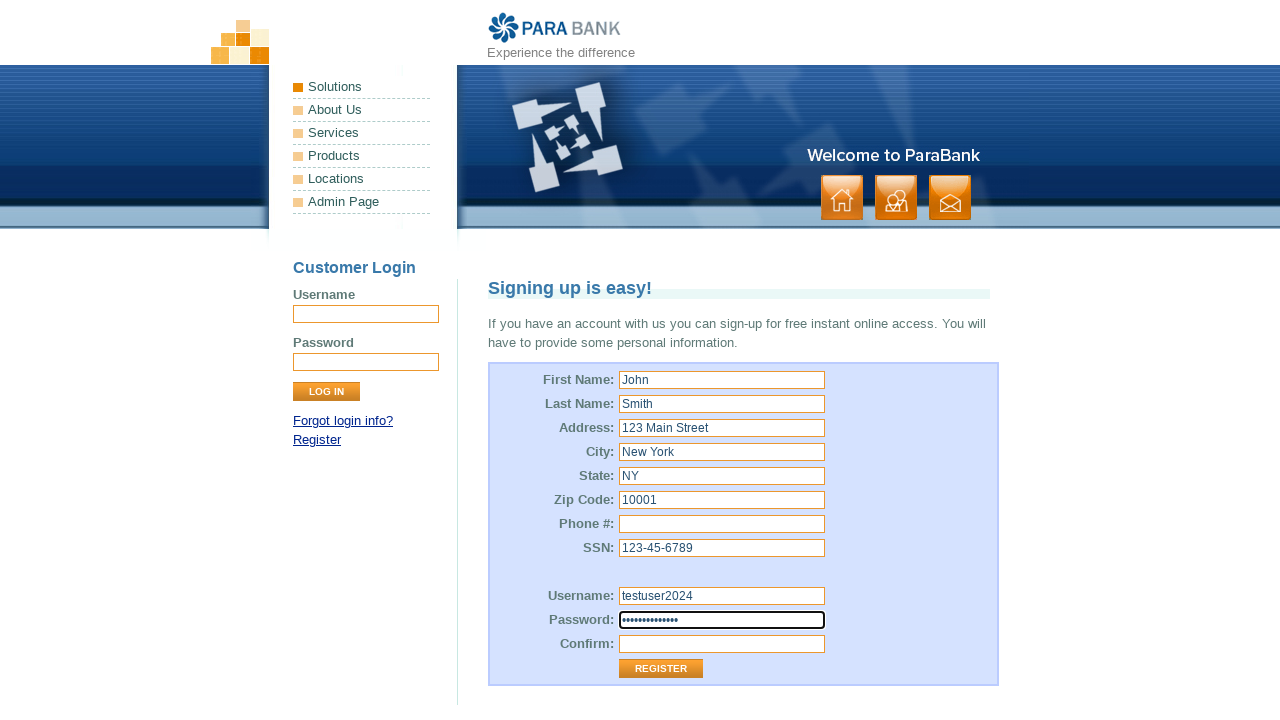

Filled repeated password field with 'SecurePass123!' on #repeatedPassword
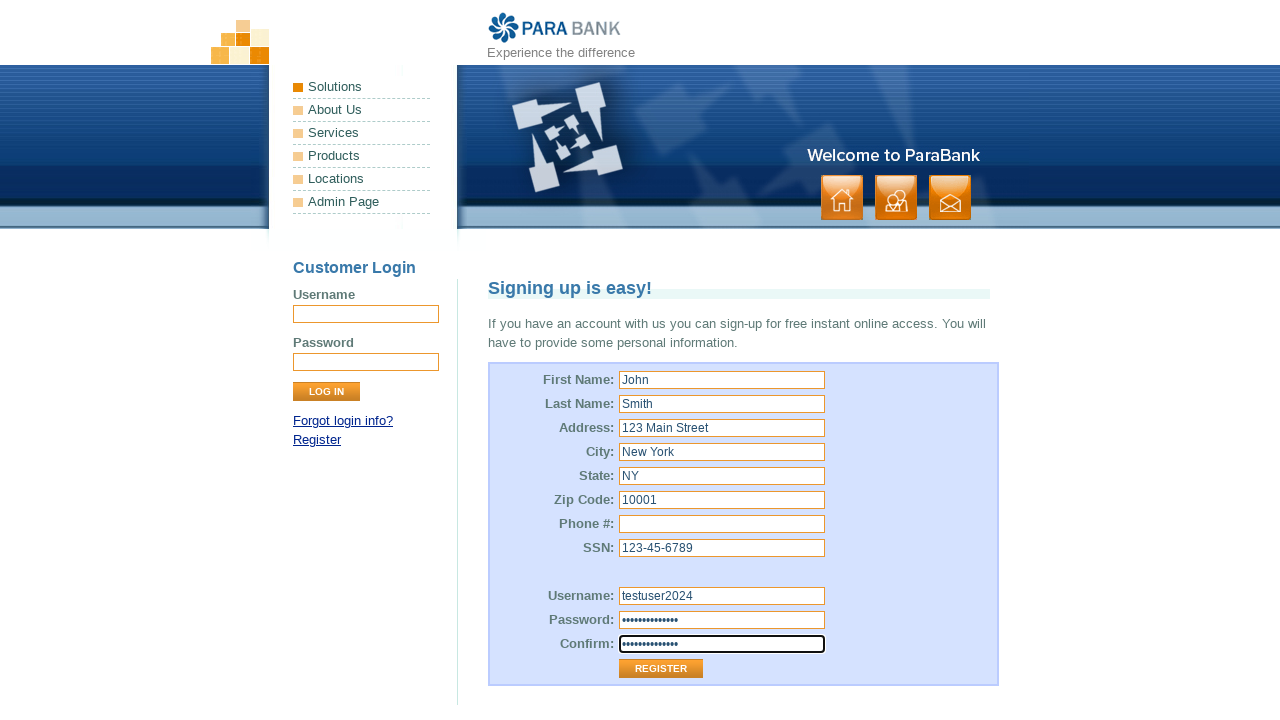

Clicked Register button to submit the registration form at (661, 669) on xpath=//input[@value='Register']
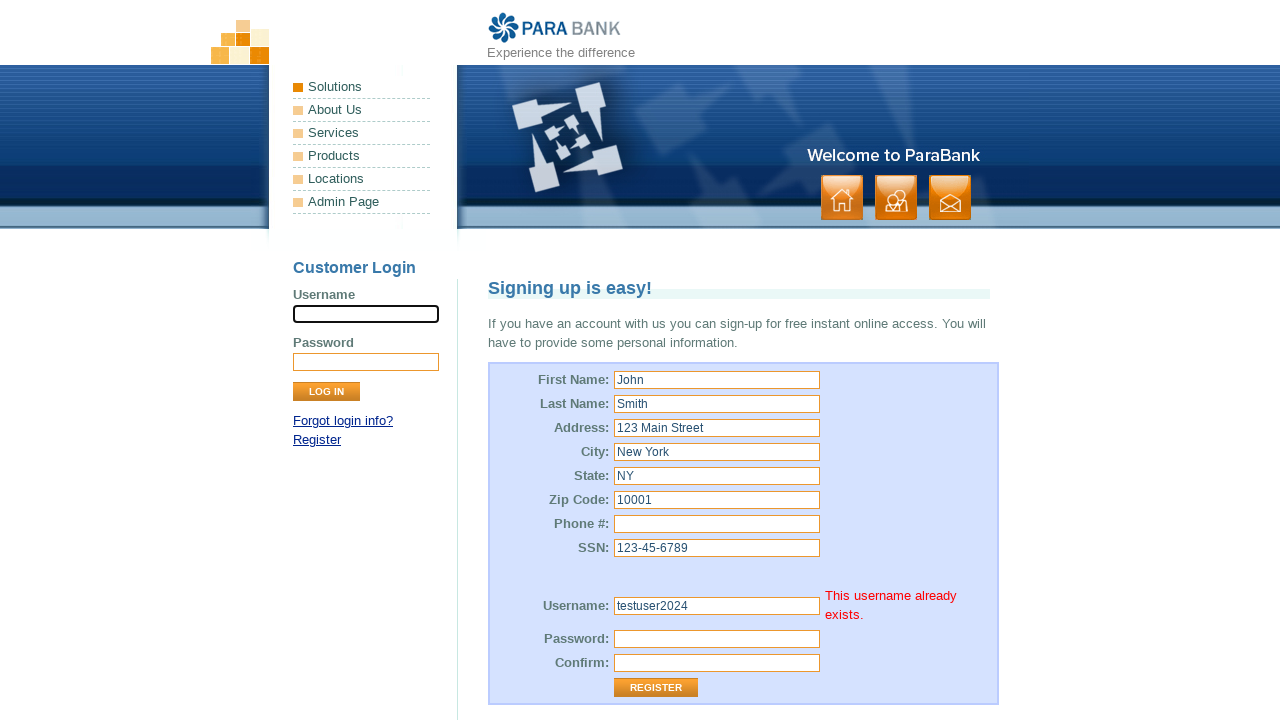

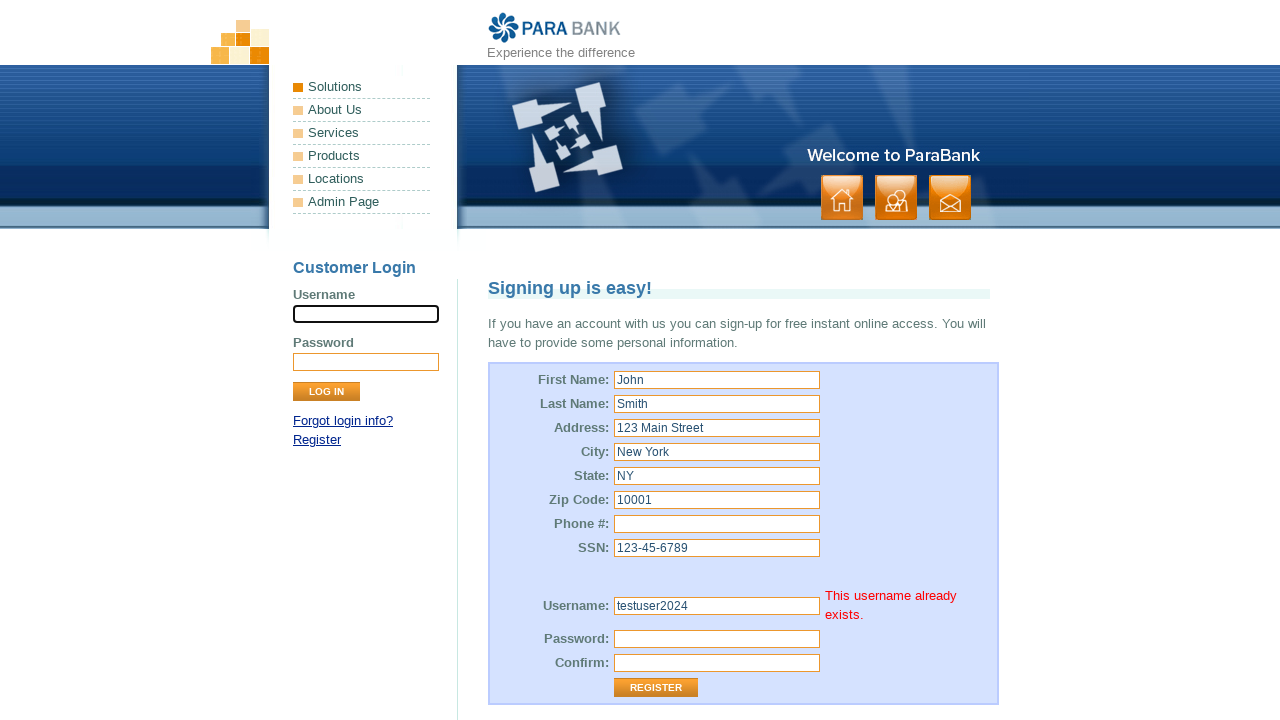